Tests waiting for an element's style attribute to contain a specific color value

Starting URL: https://kristinek.github.io/site/examples/sync

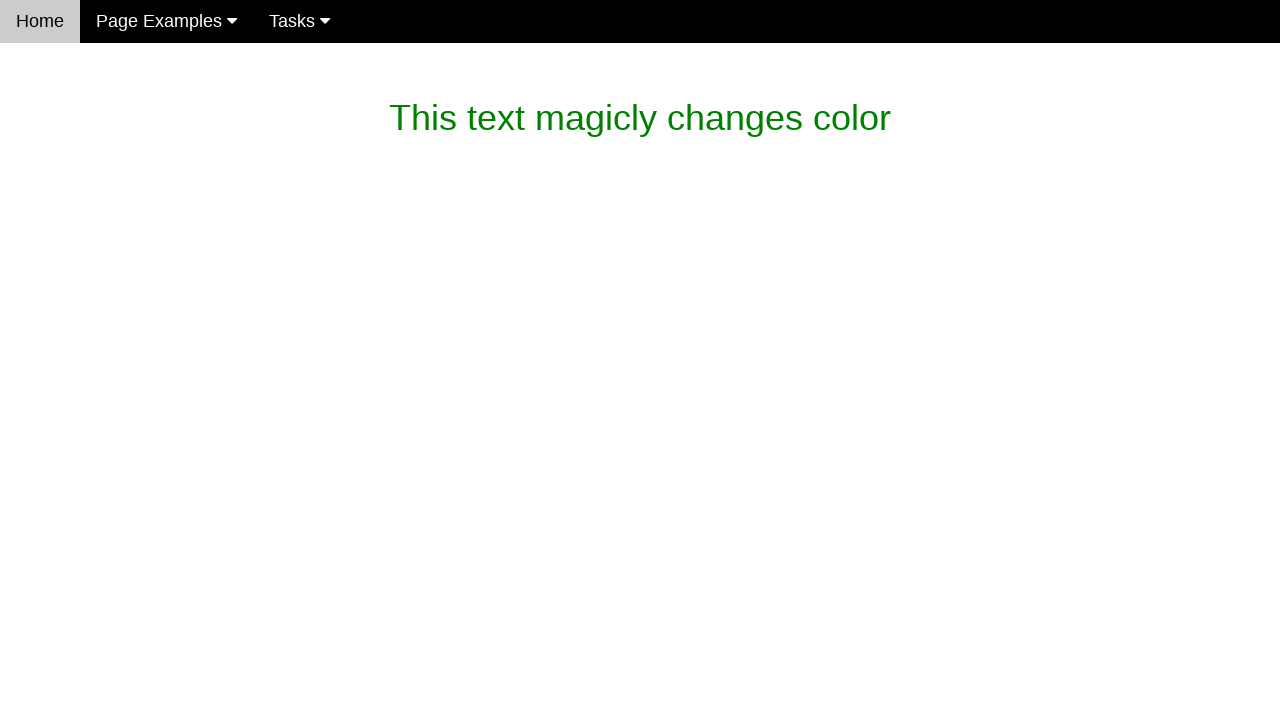

Verified initial text content is 'This text magicly changes color'
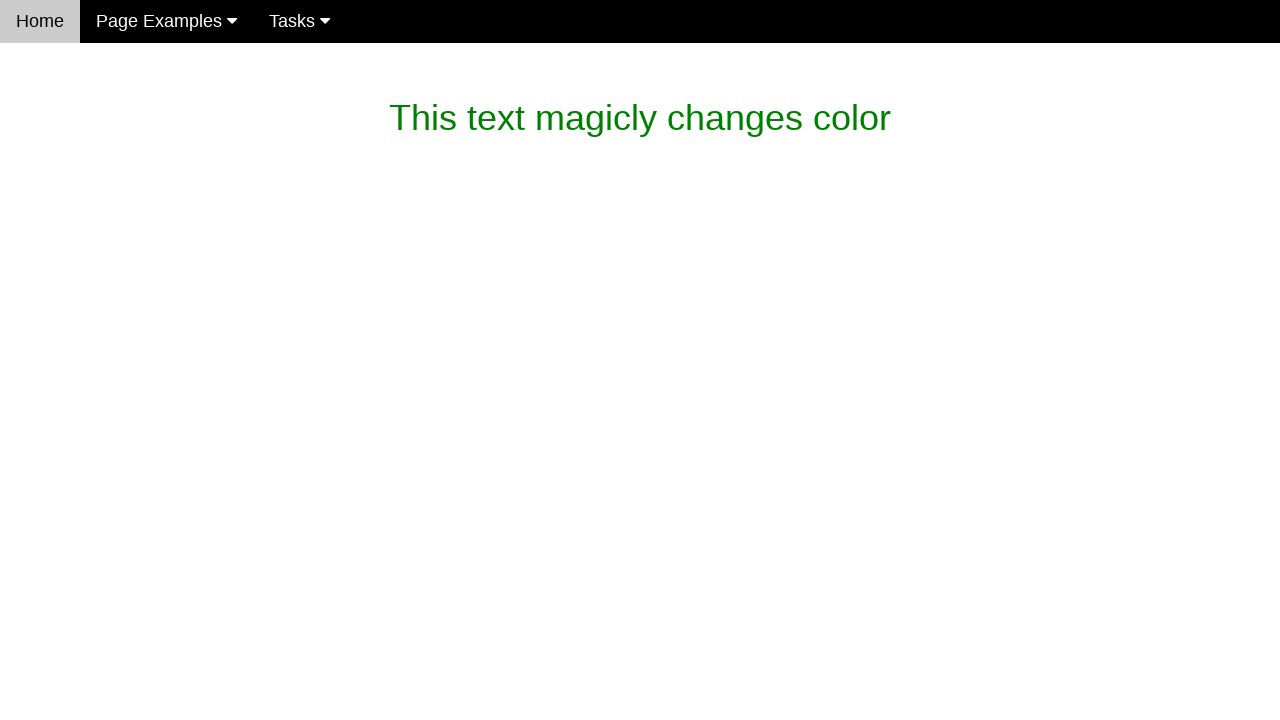

Waited for paragraph element to be visible
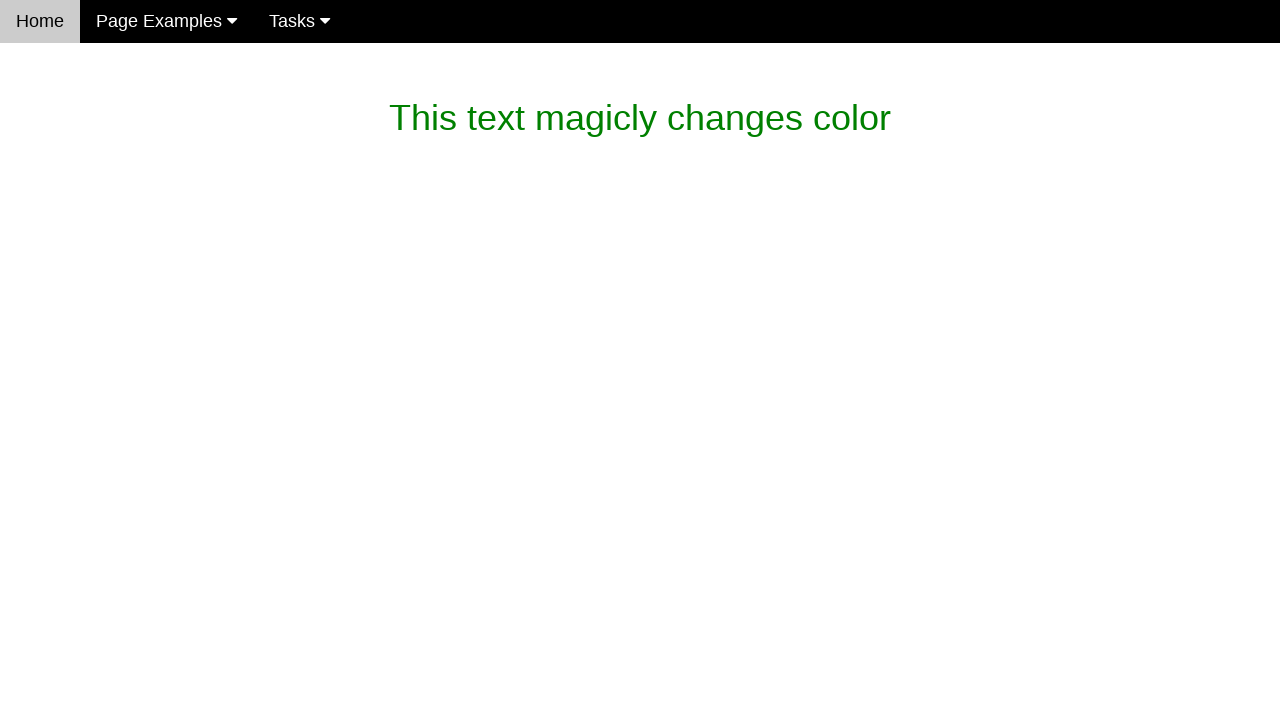

Waited for paragraph style color to change to rgb(119, 119, 119)
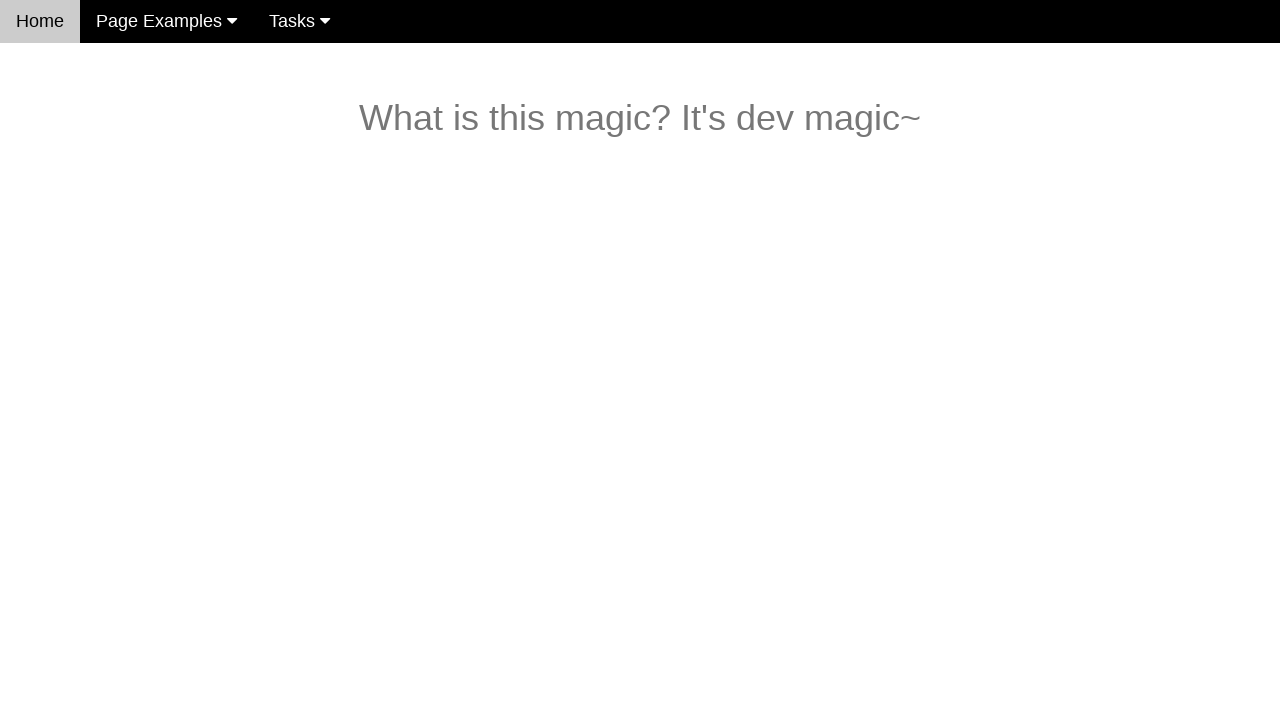

Verified text content changed to 'What is this magic? It's dev magic~'
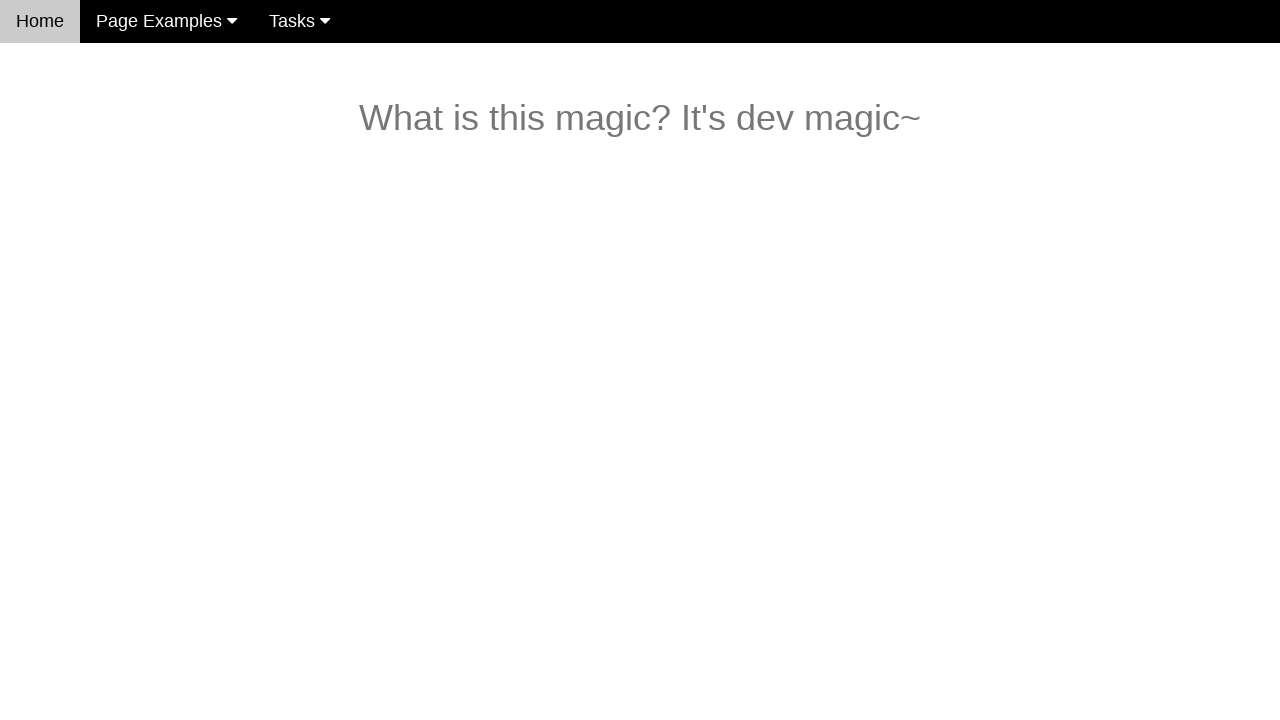

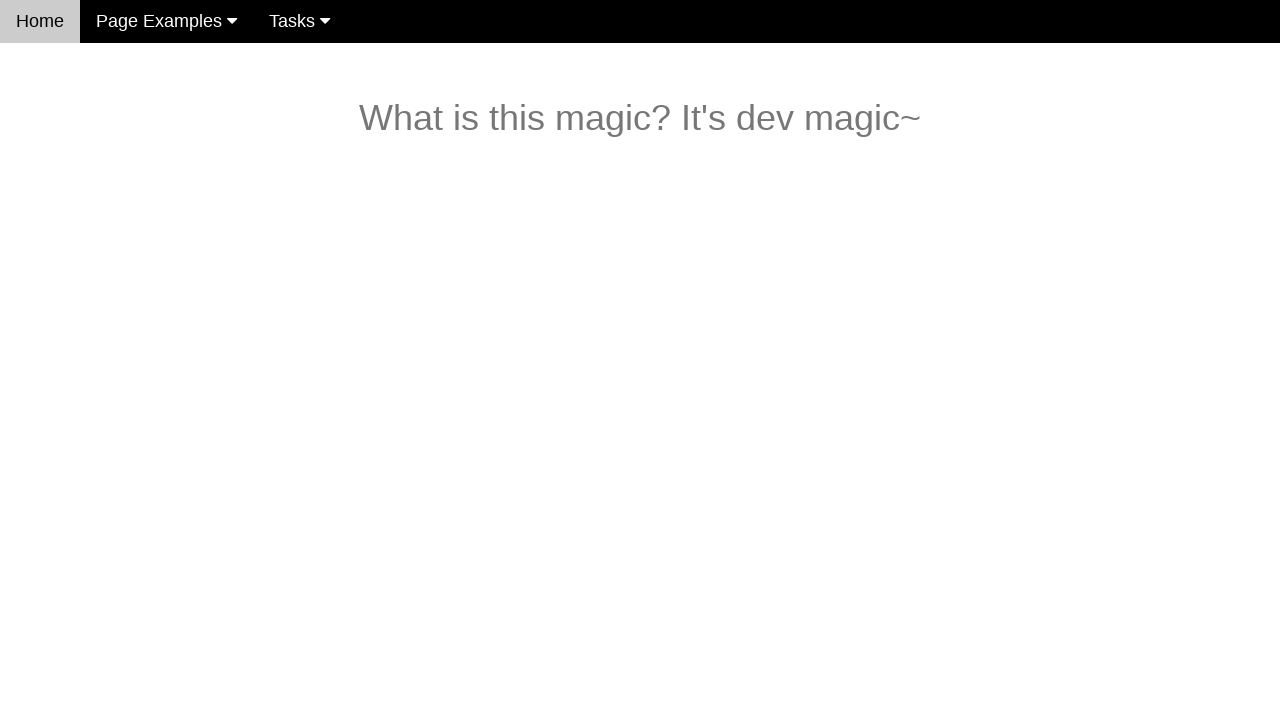